Tests registration form with mismatched password confirmation to verify password confirmation validation

Starting URL: https://alada.vn/tai-khoan/dang-ky.html

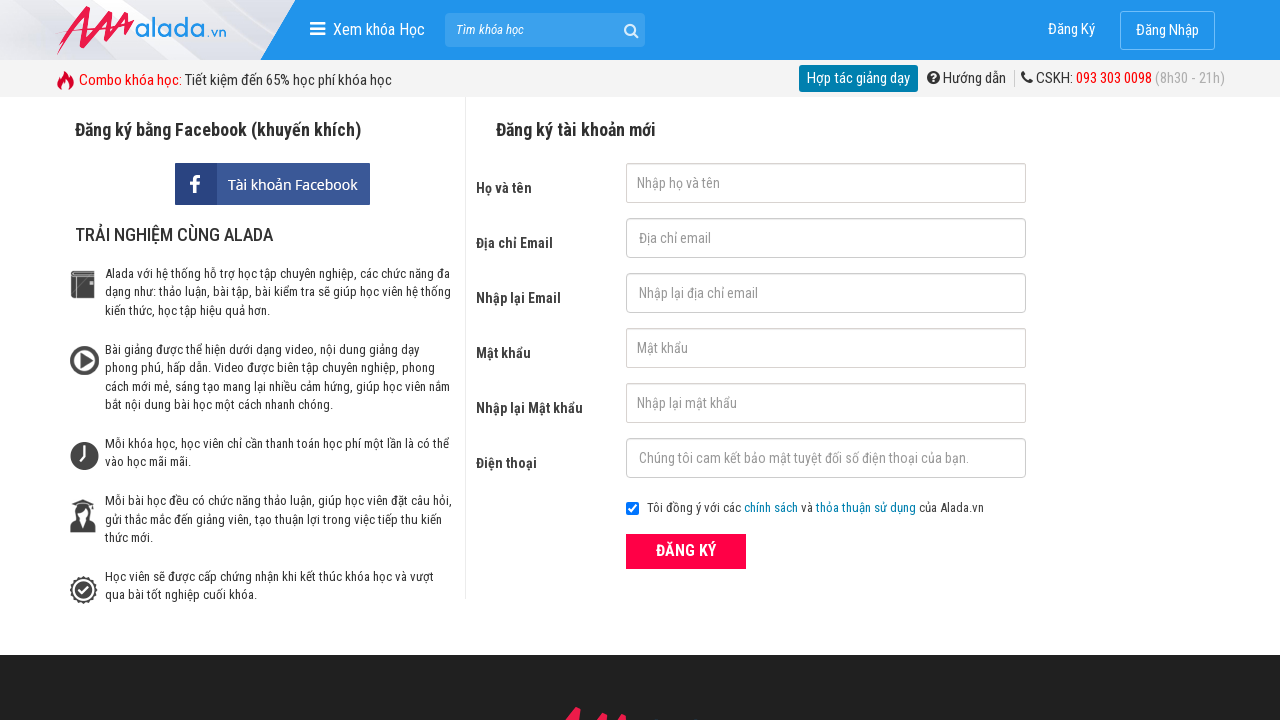

Navigated to registration page
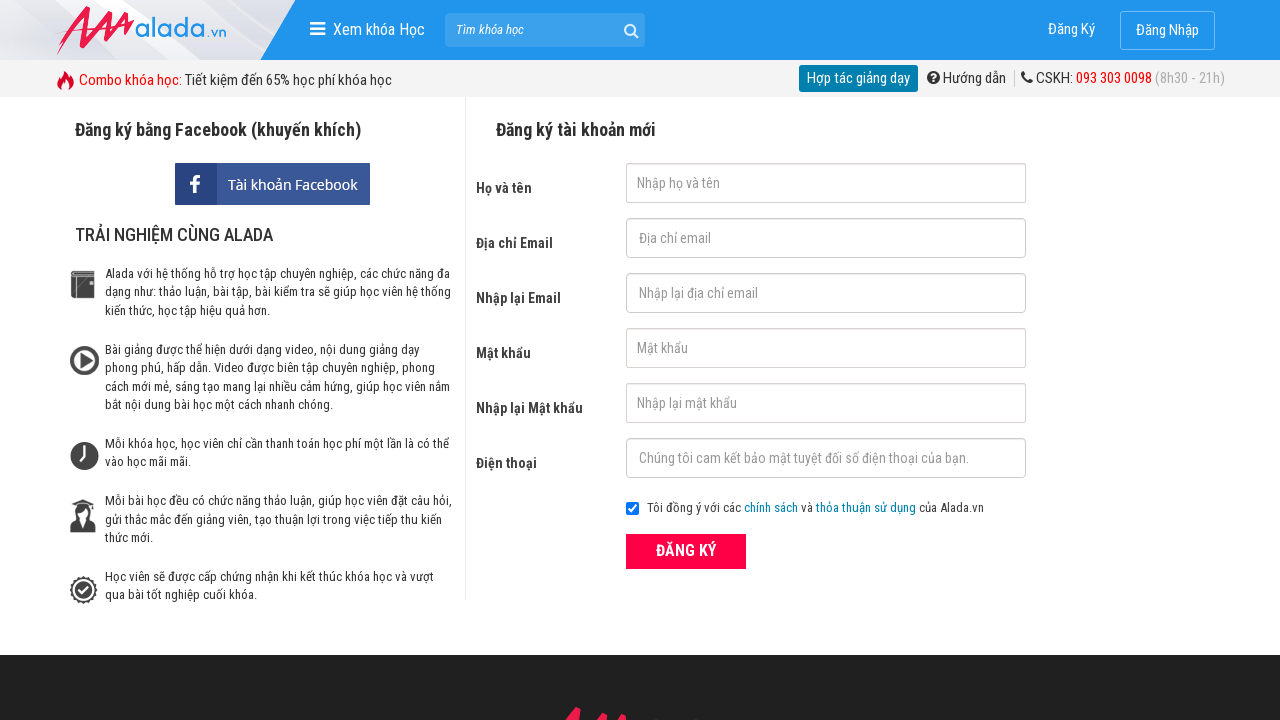

Filled first name field with 'Hoang Hien' on #txtFirstname
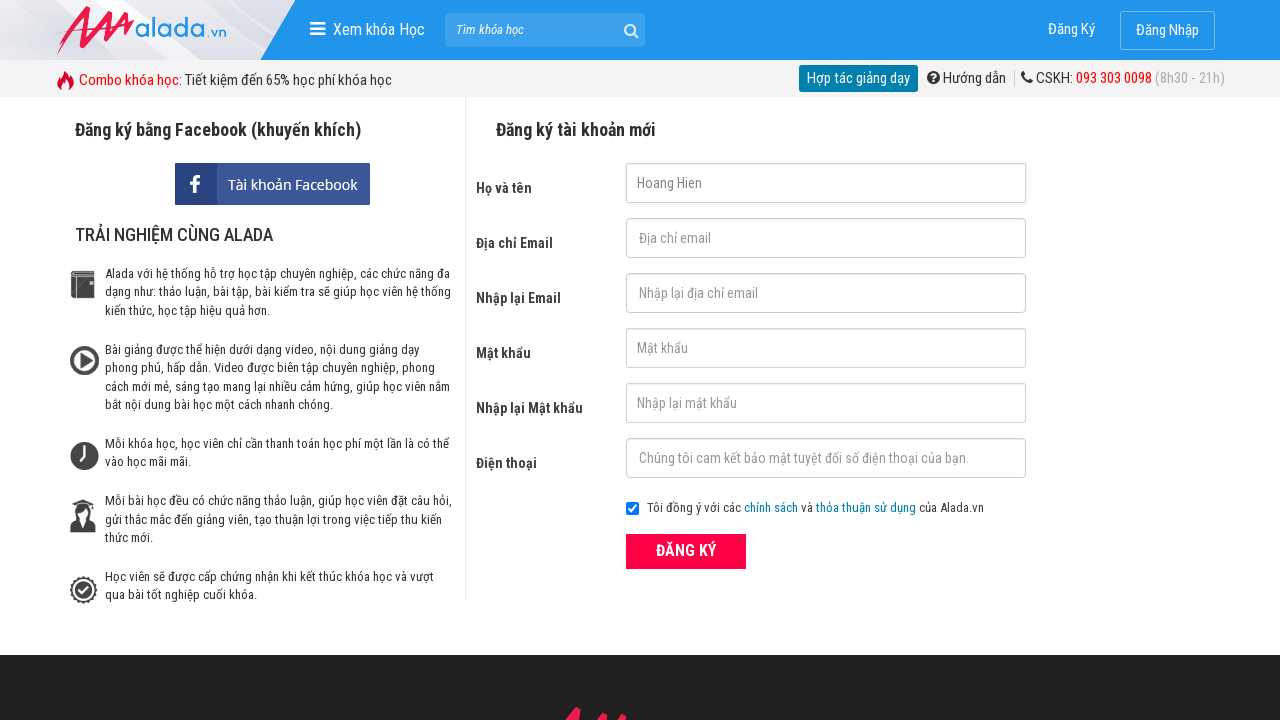

Filled email field with 'hienht@gmail.com' on #txtEmail
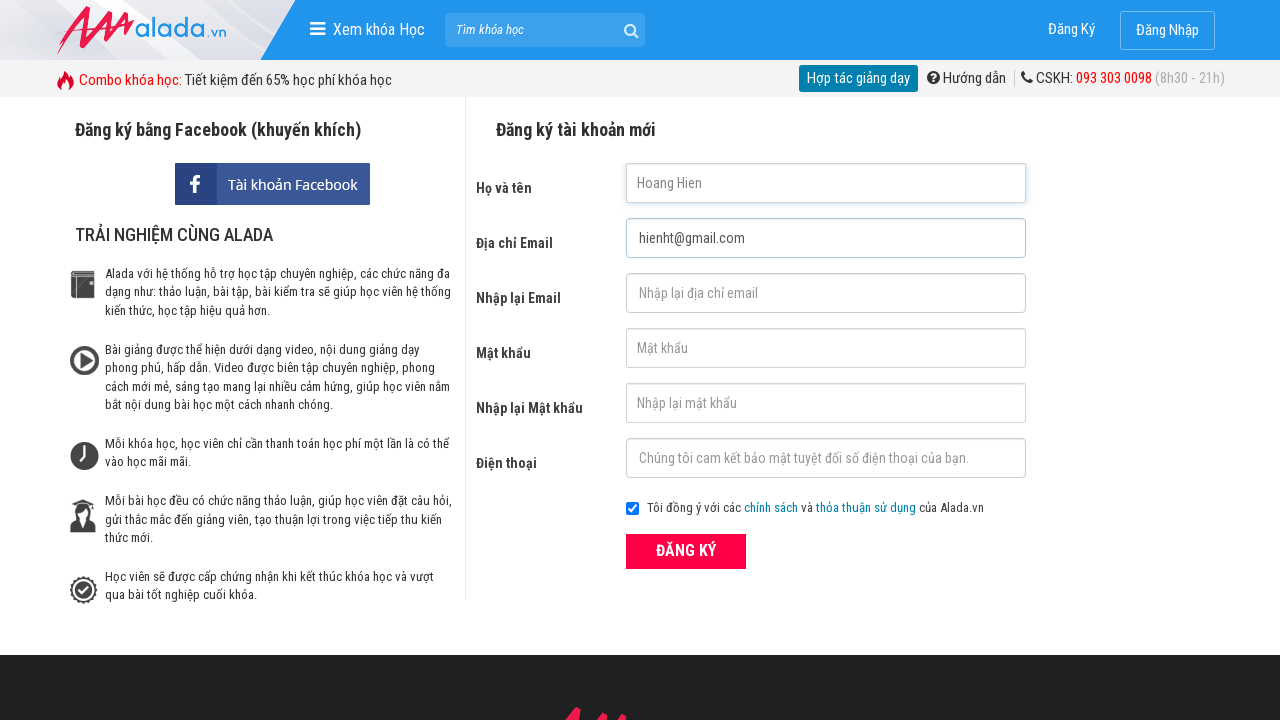

Filled confirm email field with 'hienht@gmail.com' on #txtCEmail
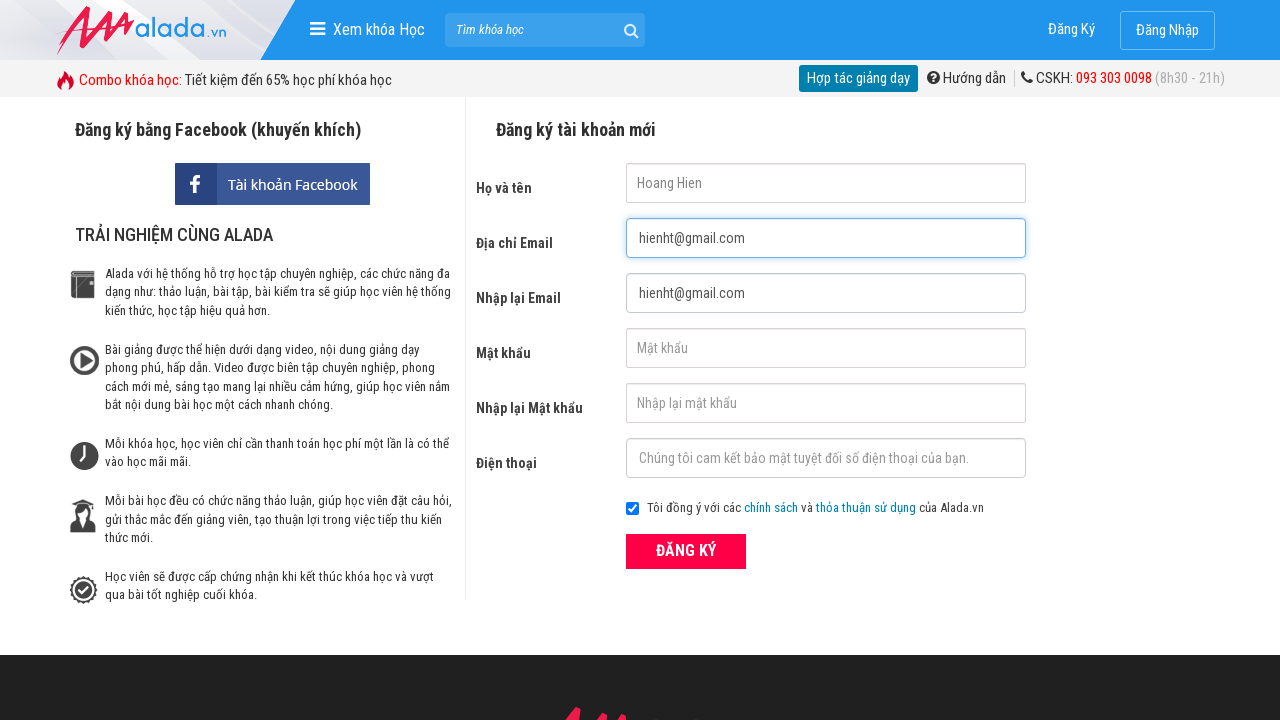

Filled password field with '123456' on #txtPassword
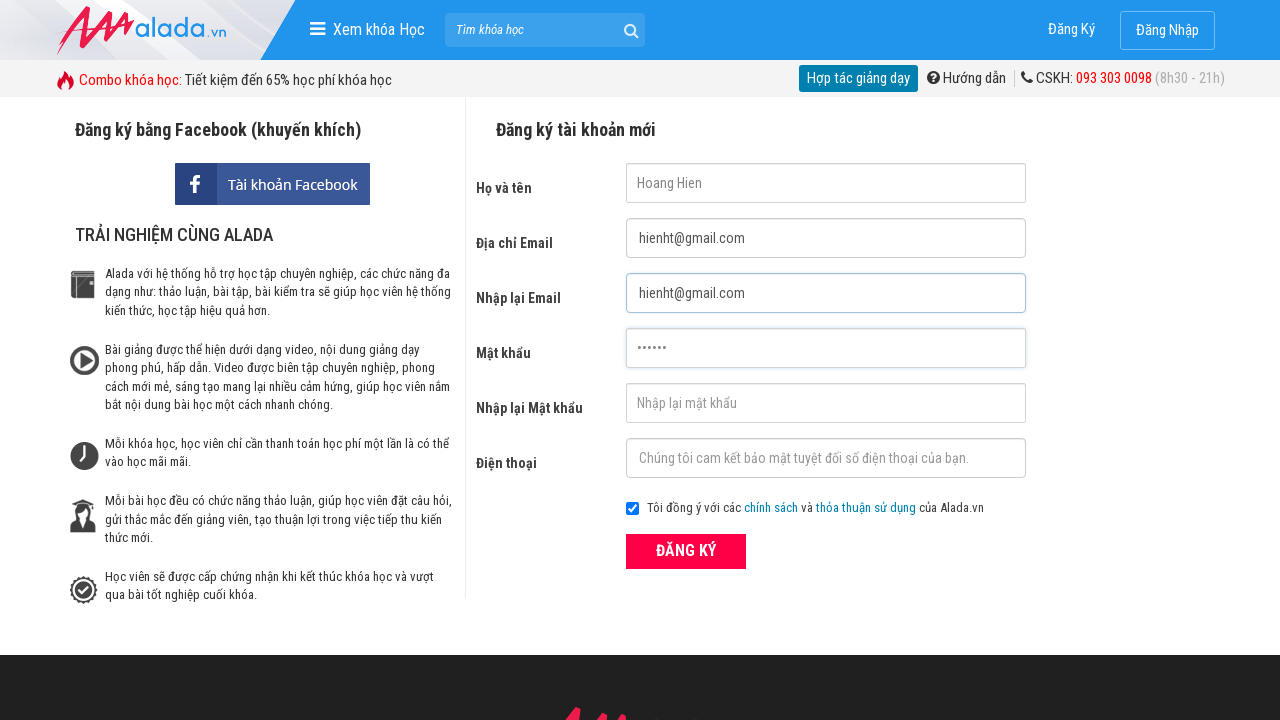

Filled confirm password field with mismatched password '1234543' on #txtCPassword
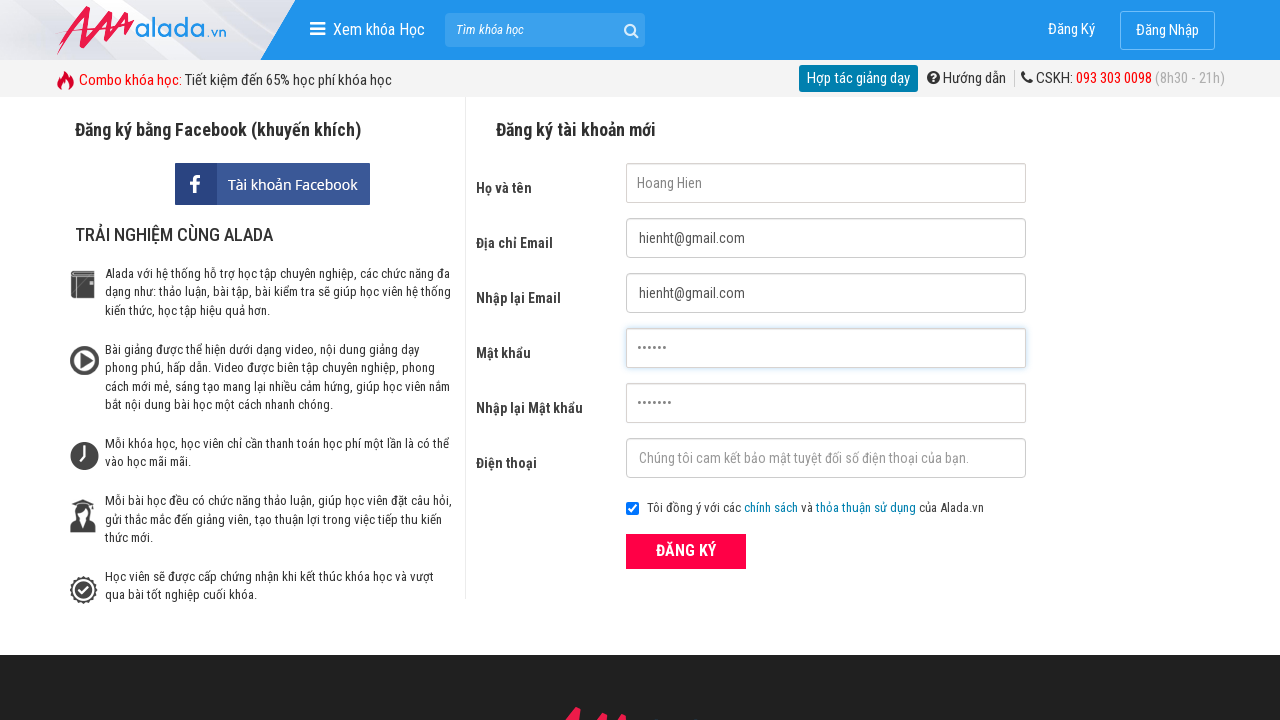

Filled phone field with '0389219826' on #txtPhone
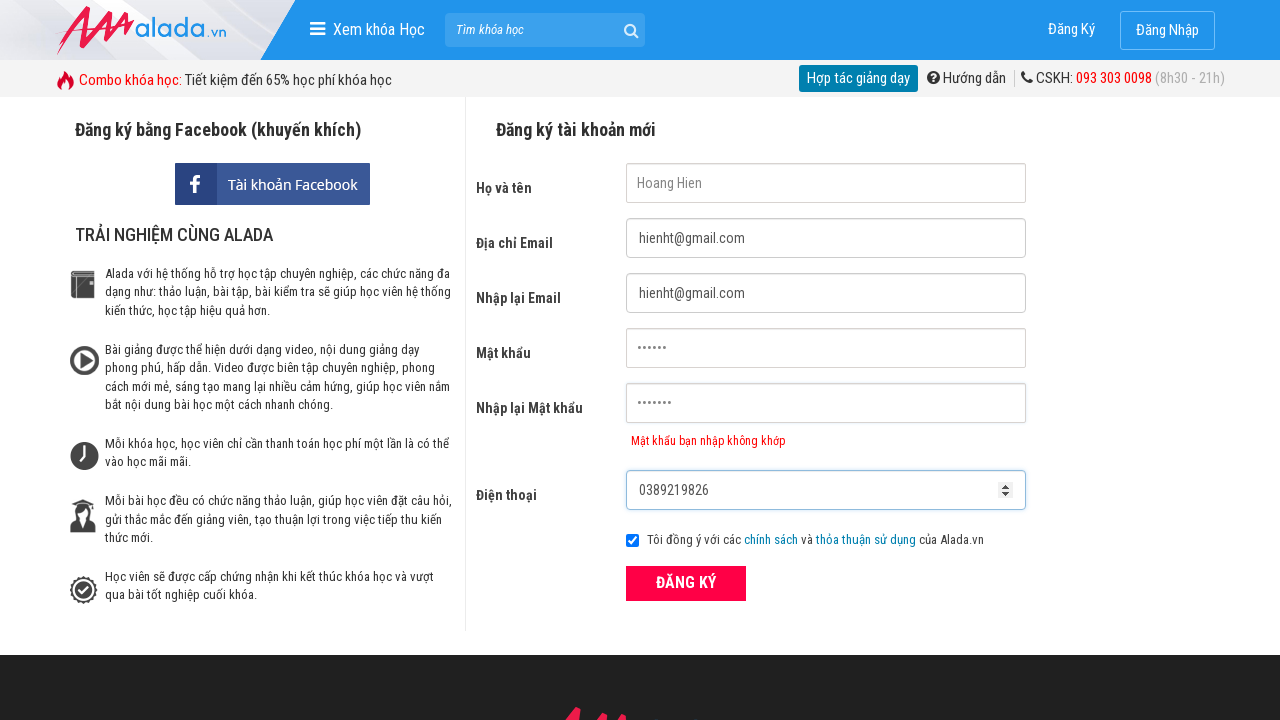

Clicked register button to submit form at (686, 583) on button.btn_pink_sm.fs16
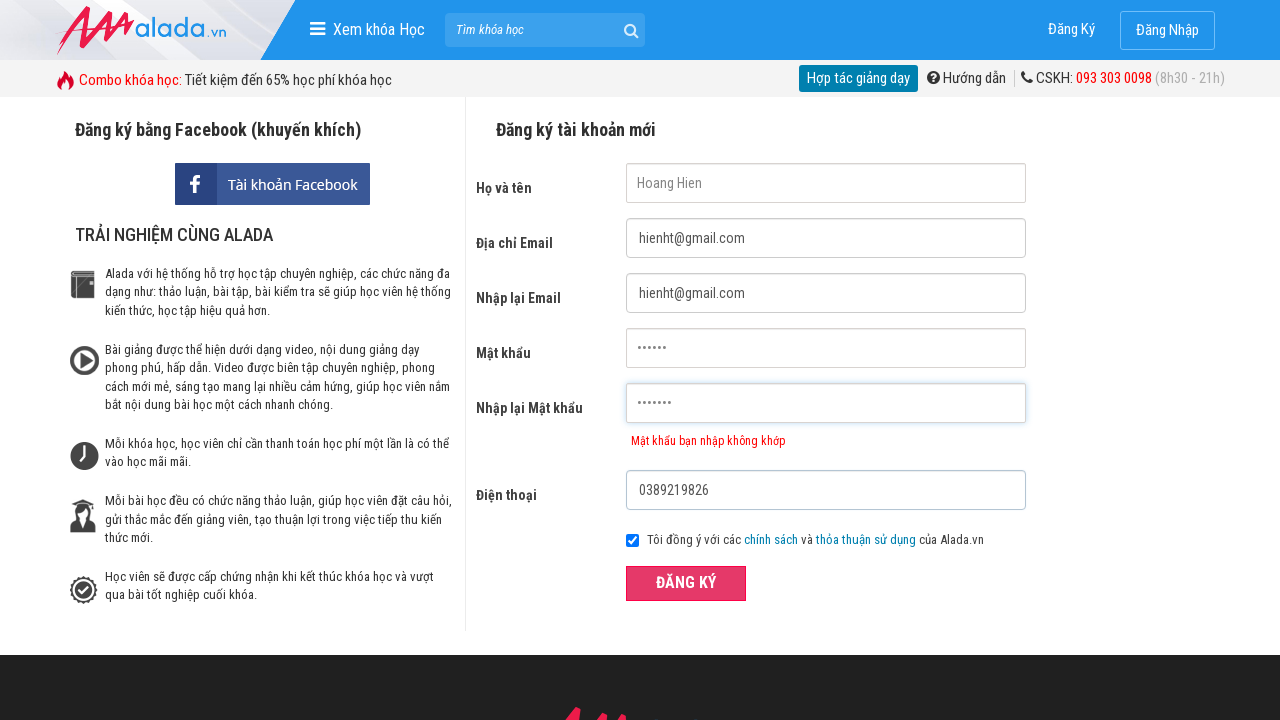

Password confirmation error message appeared
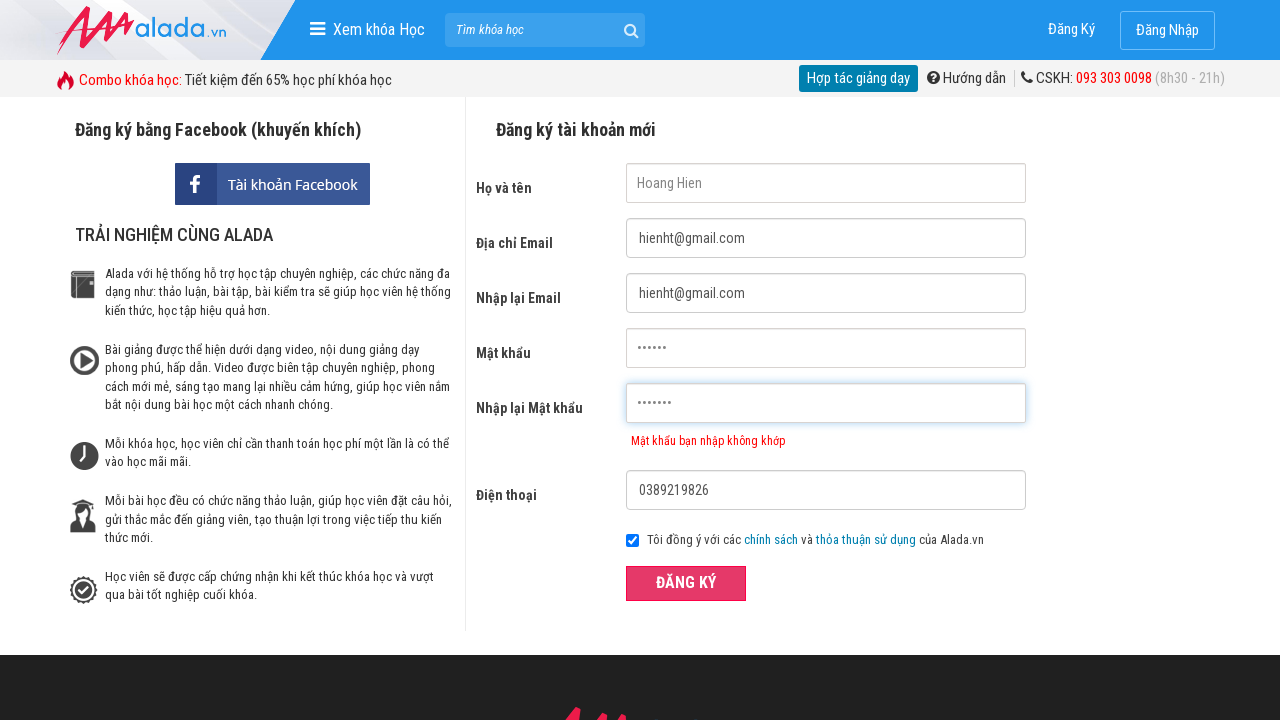

Verified password confirmation error message displays 'Mật khẩu bạn nhập không khớp'
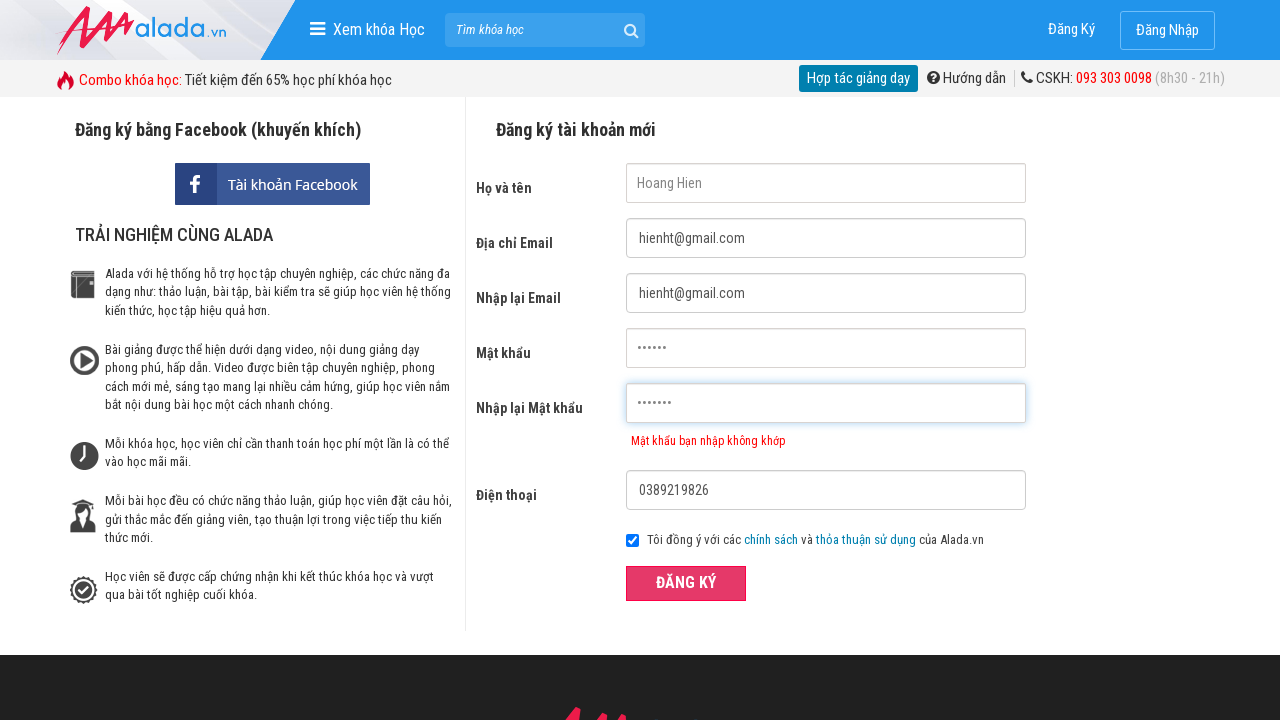

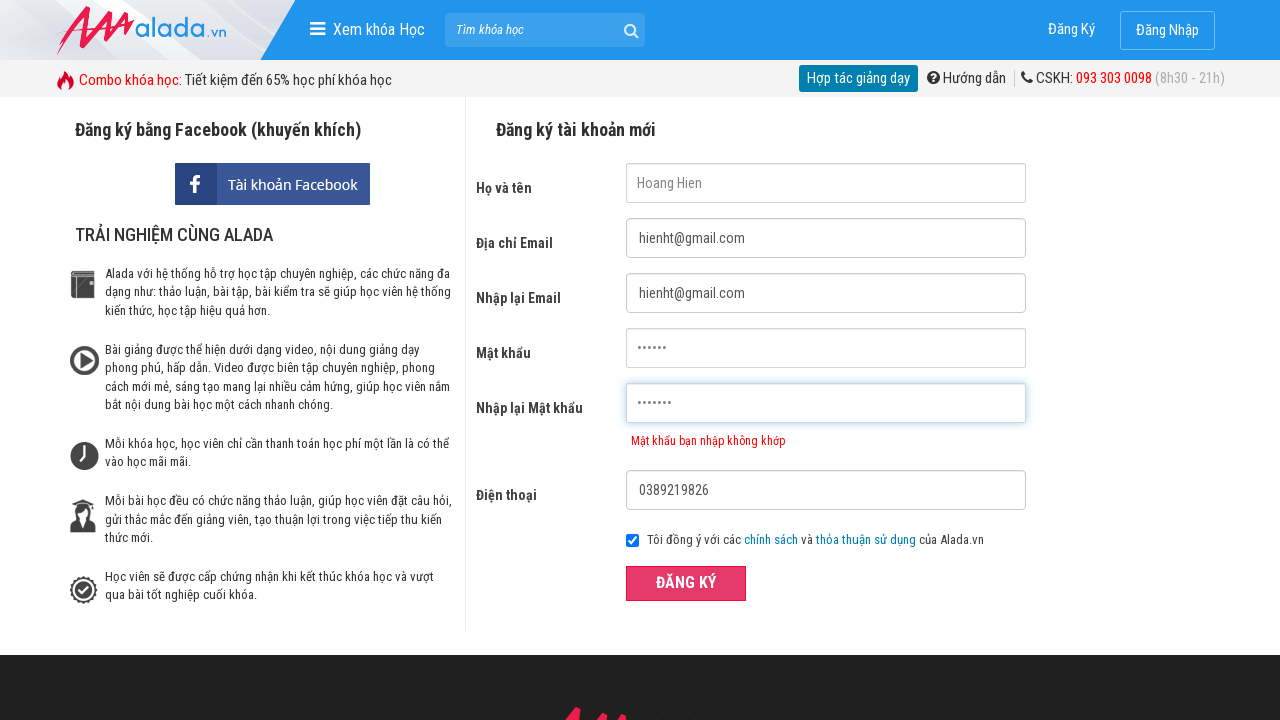